Tests a registration form by filling in personal details including name, address, email, phone, selecting gender, hobbies, skills, date of birth, and password fields, then submitting the form.

Starting URL: https://demo.automationtesting.in/Register.html

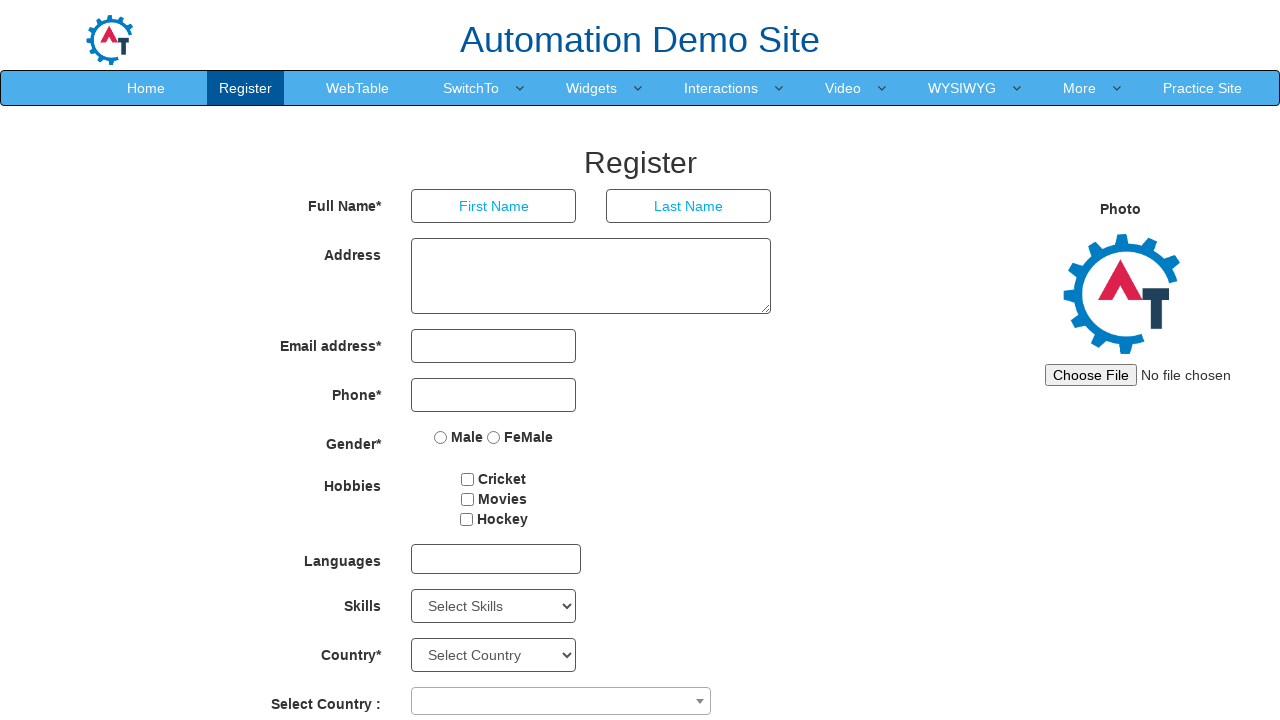

Filled first name field with 'Marcus' on input[placeholder='First Name']
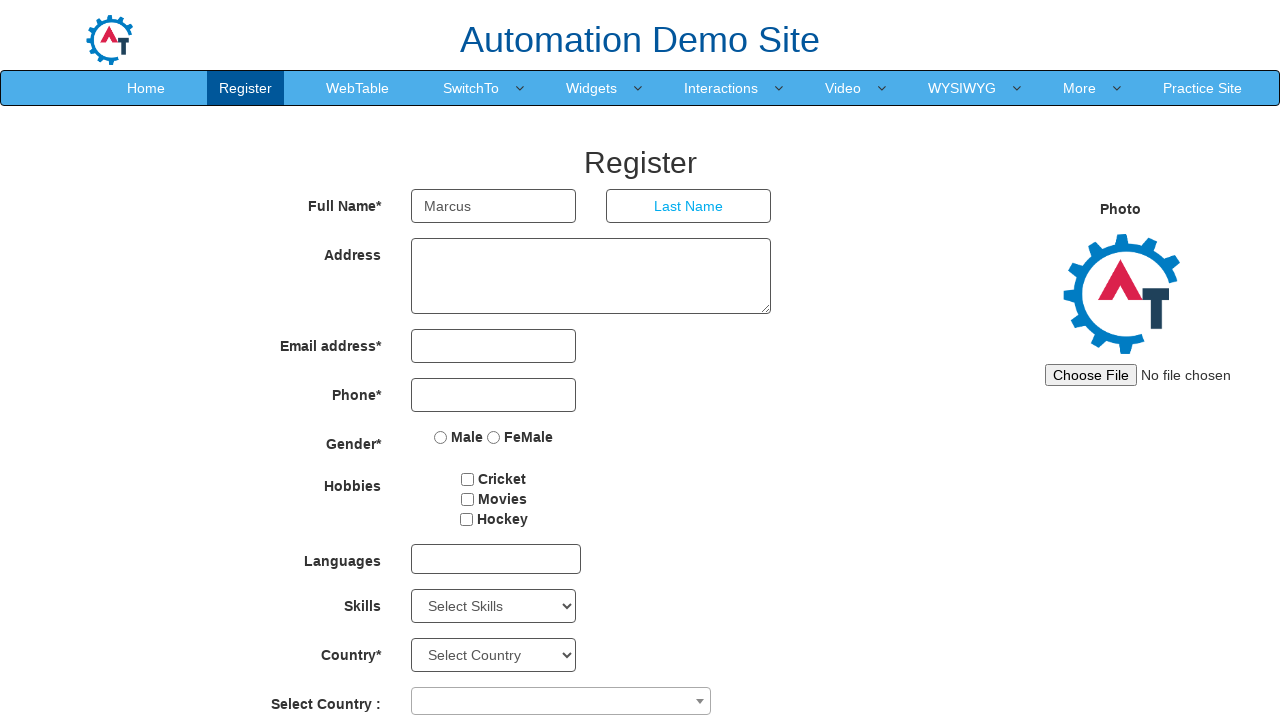

Filled last name field with 'Thompson' on input[placeholder='Last Name']
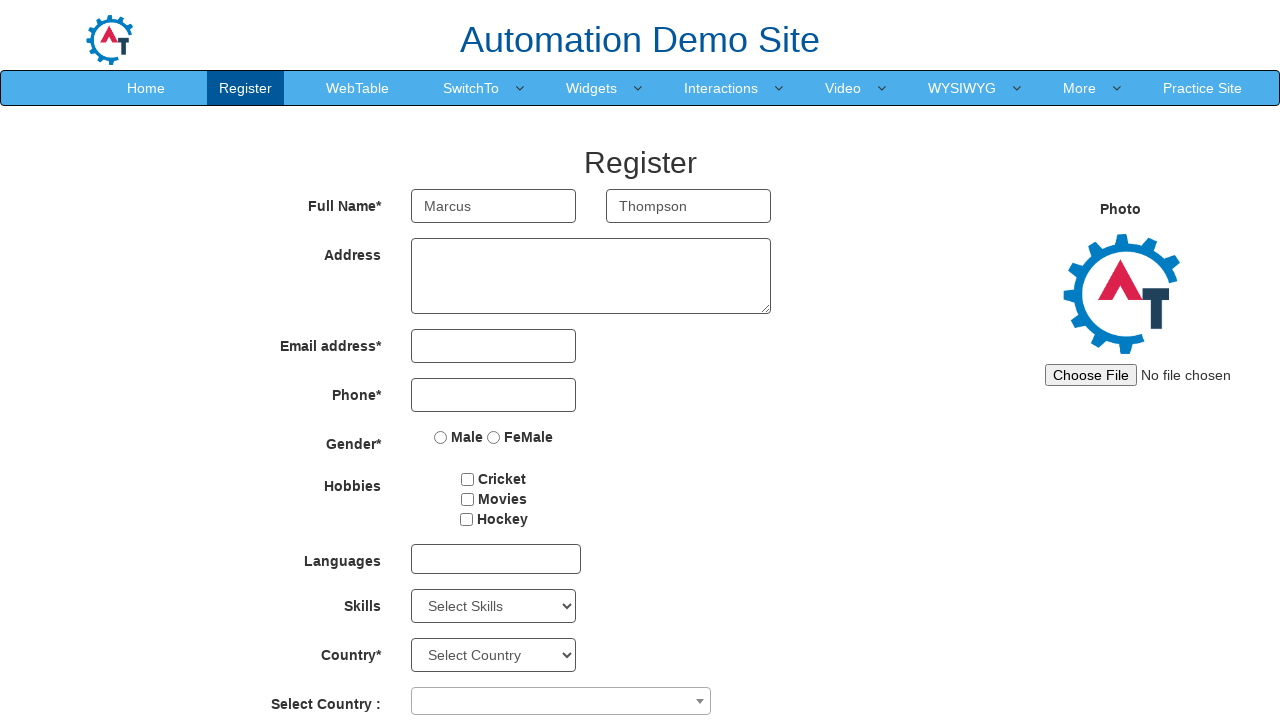

Filled address field with '742 Evergreen Terrace, Springfield' on textarea[ng-model='Adress']
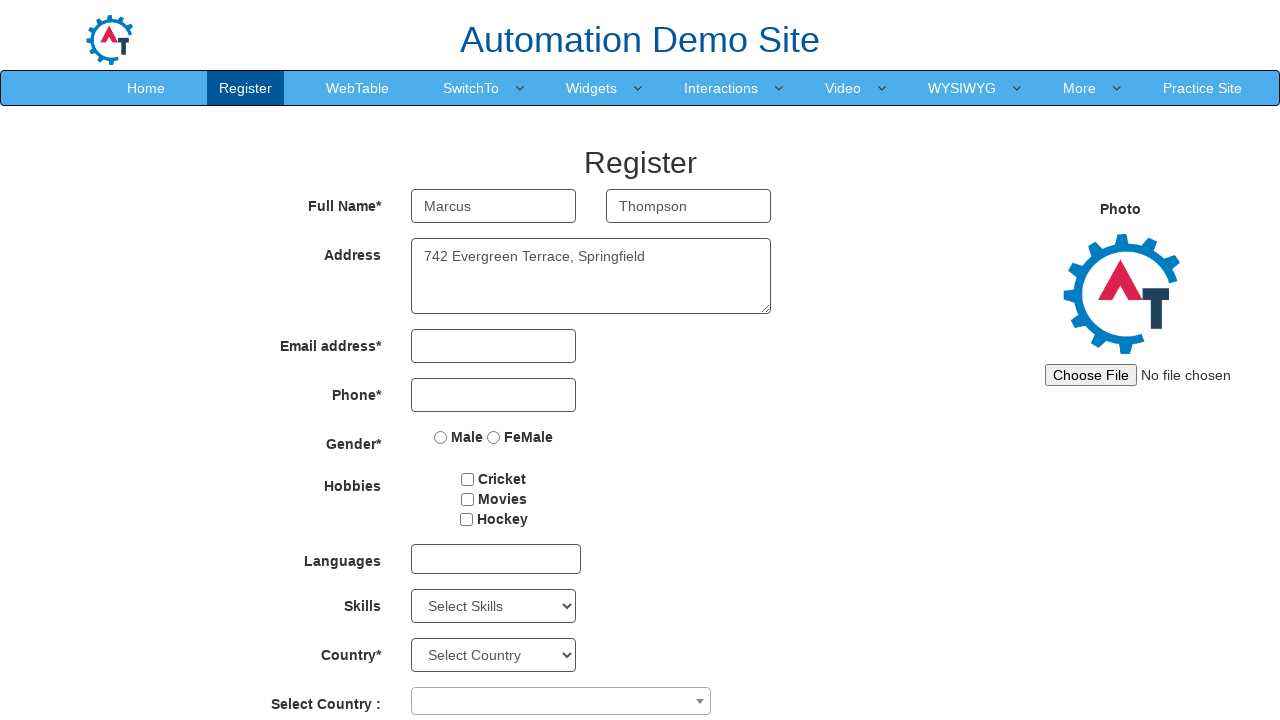

Filled email field with 'marcus.thompson@example.com' on input[ng-model='EmailAdress']
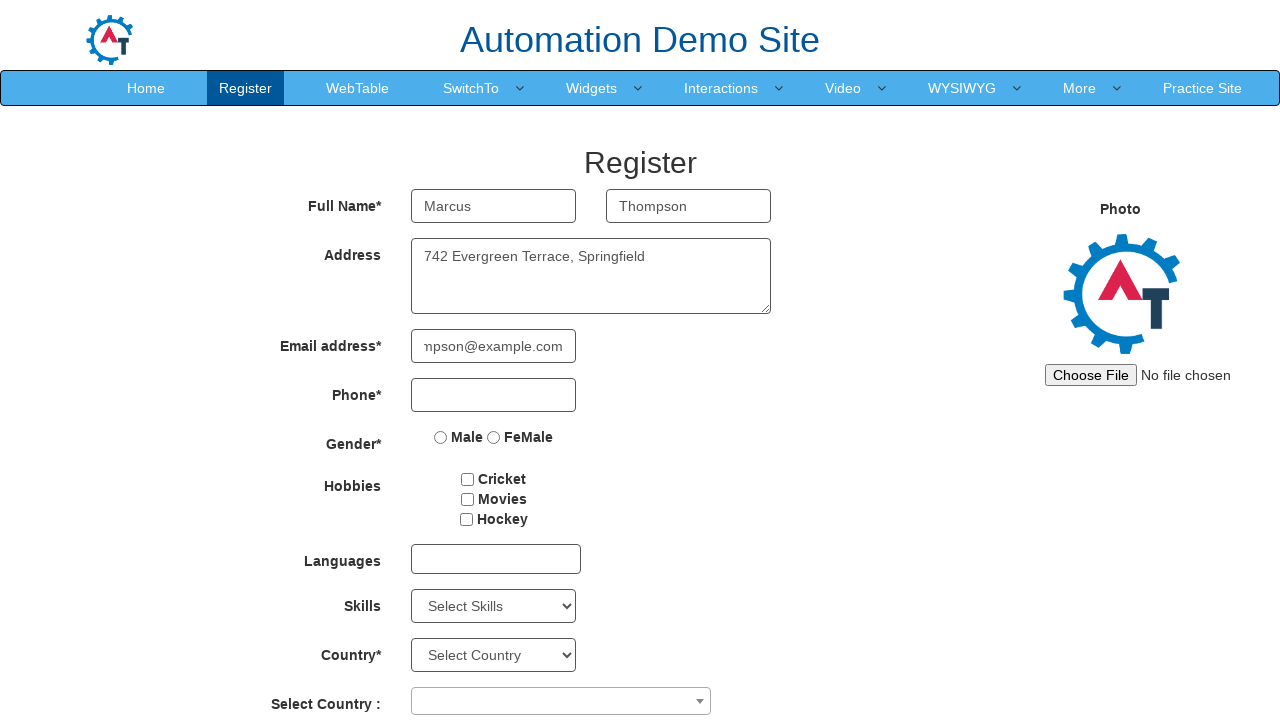

Filled phone number field with '5551234567' on input[ng-model='Phone']
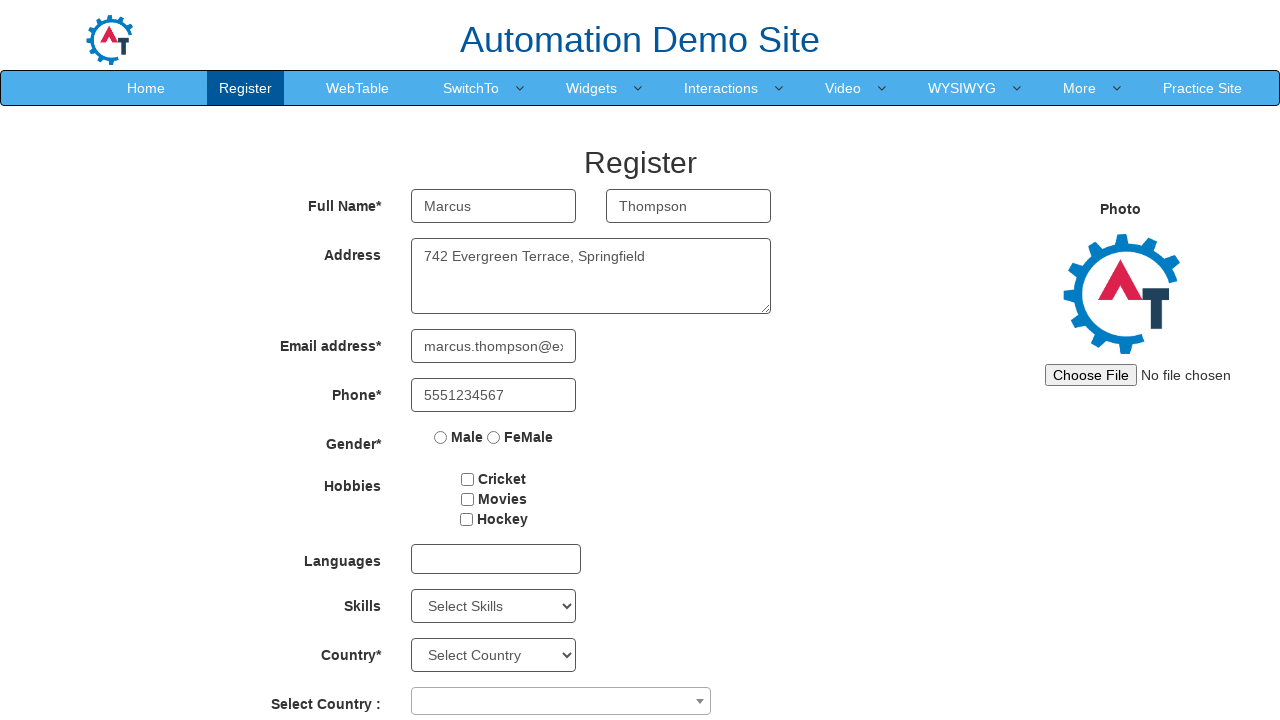

Selected 'Male' radio button for gender at (441, 437) on input[value='Male']
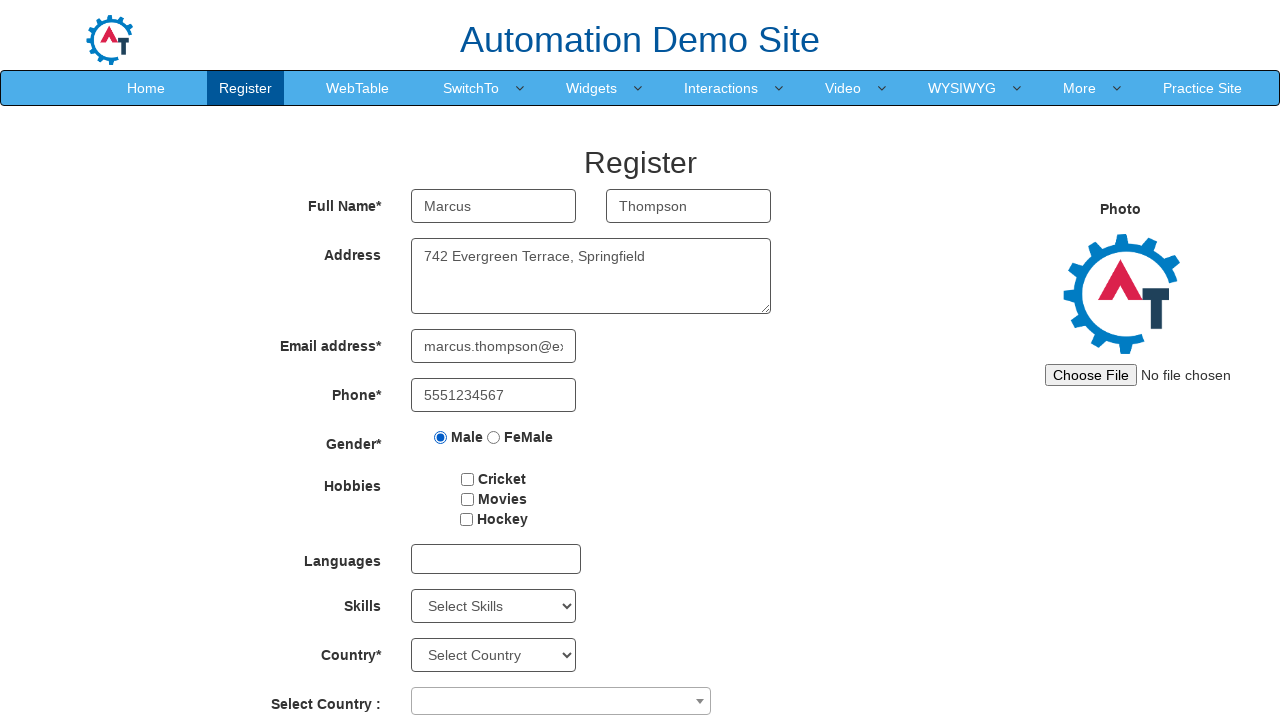

Selected 'Cricket' hobby checkbox at (468, 479) on input[value='Cricket']
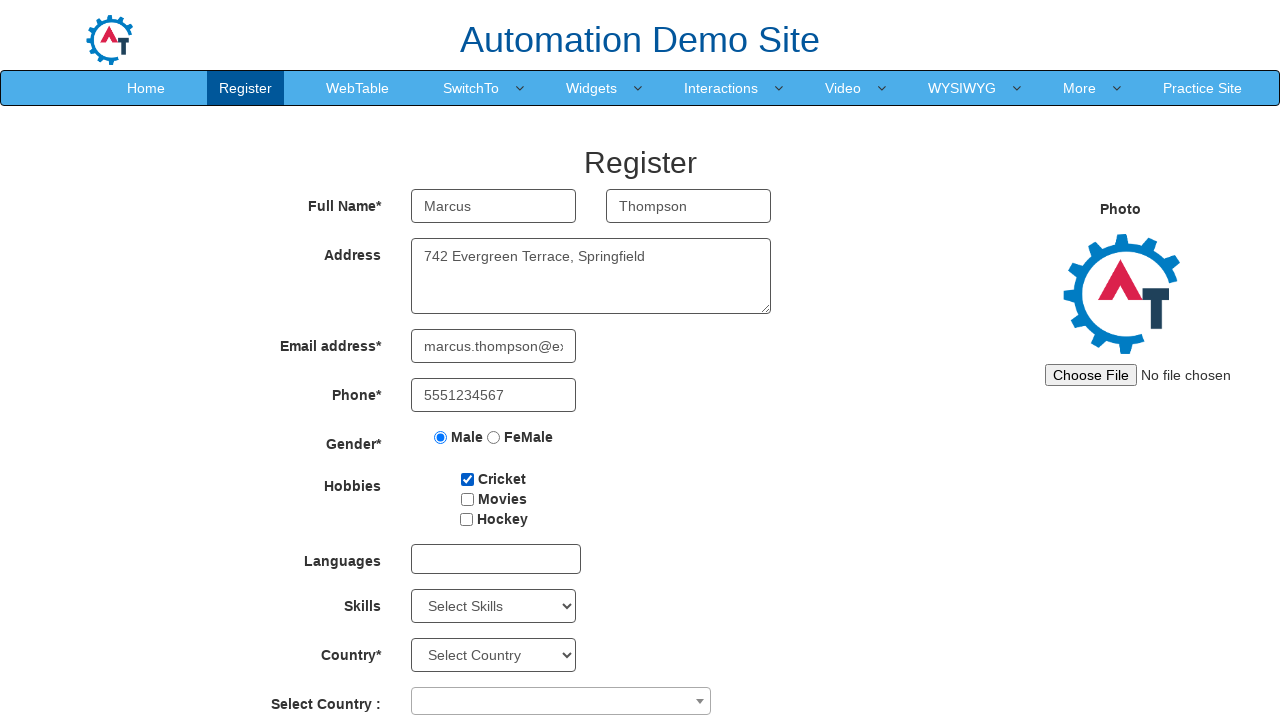

Selected 'Adobe InDesign' from Skills dropdown on select#Skills
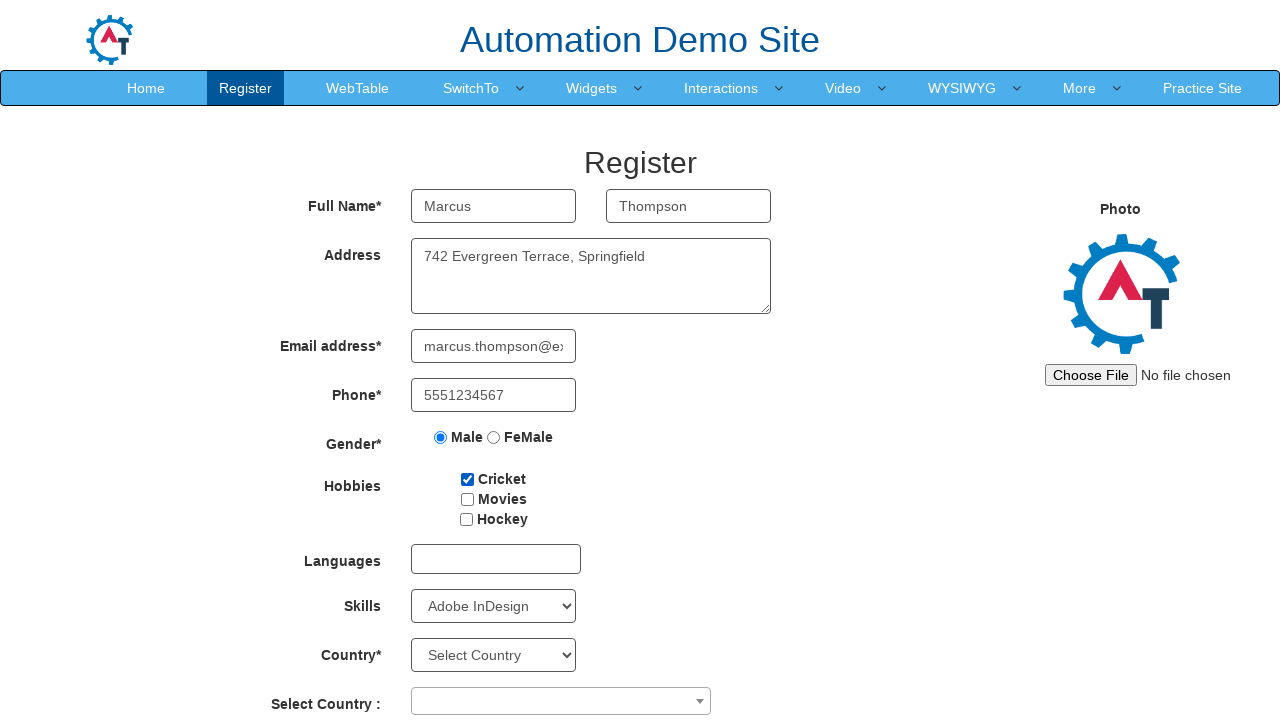

Selected birth year '2000' on select#yearbox
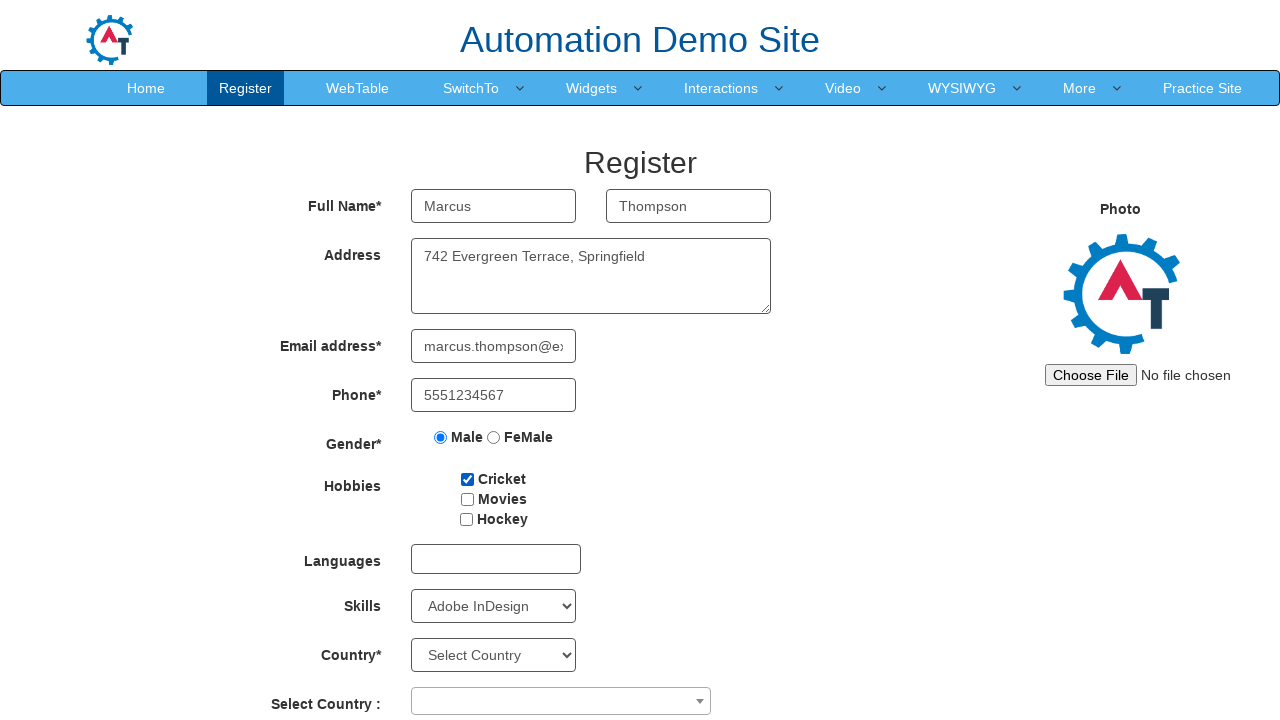

Selected birth month 'October' on select[placeholder='Month']
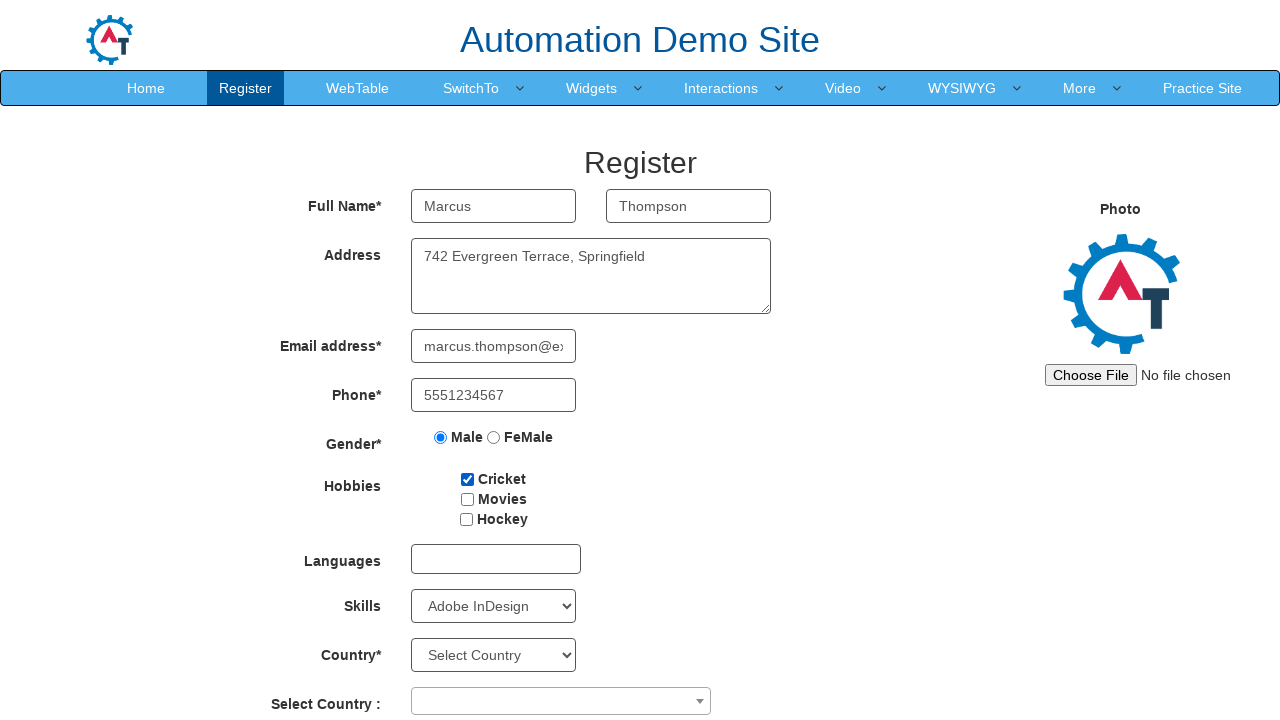

Selected birth day '6' on select#daybox
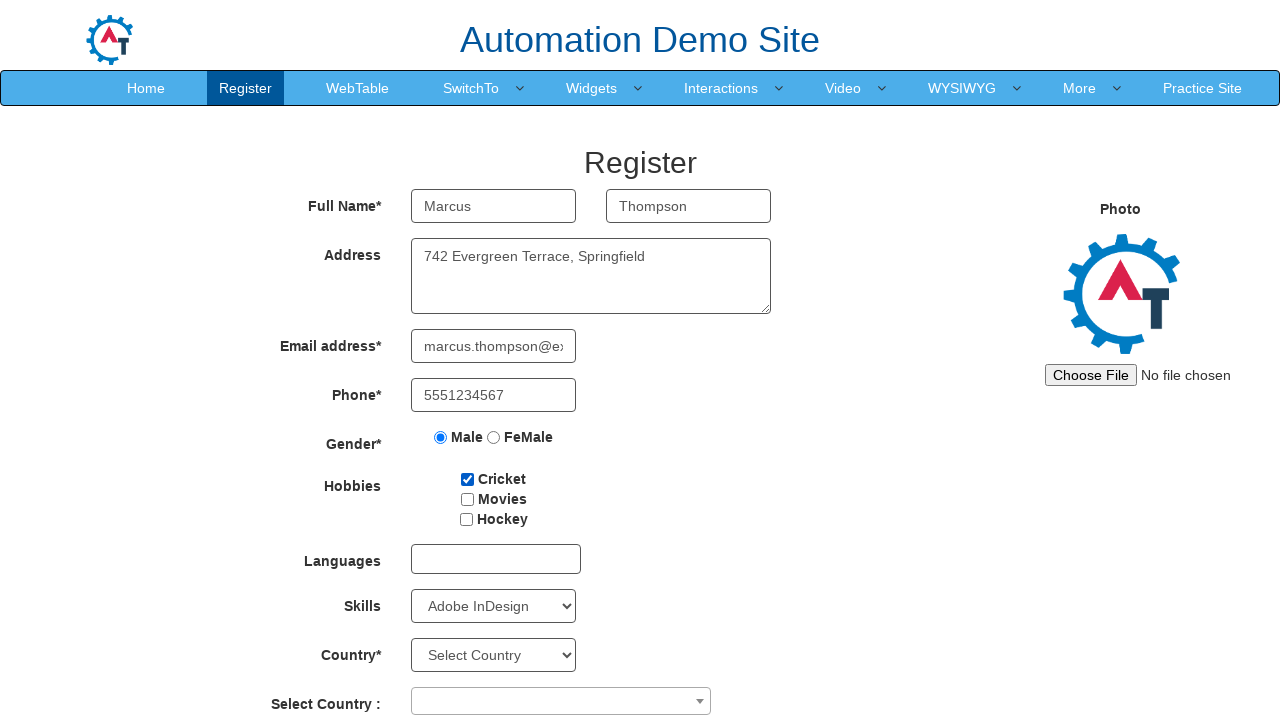

Filled password field with 'SecurePass123' on input#firstpassword
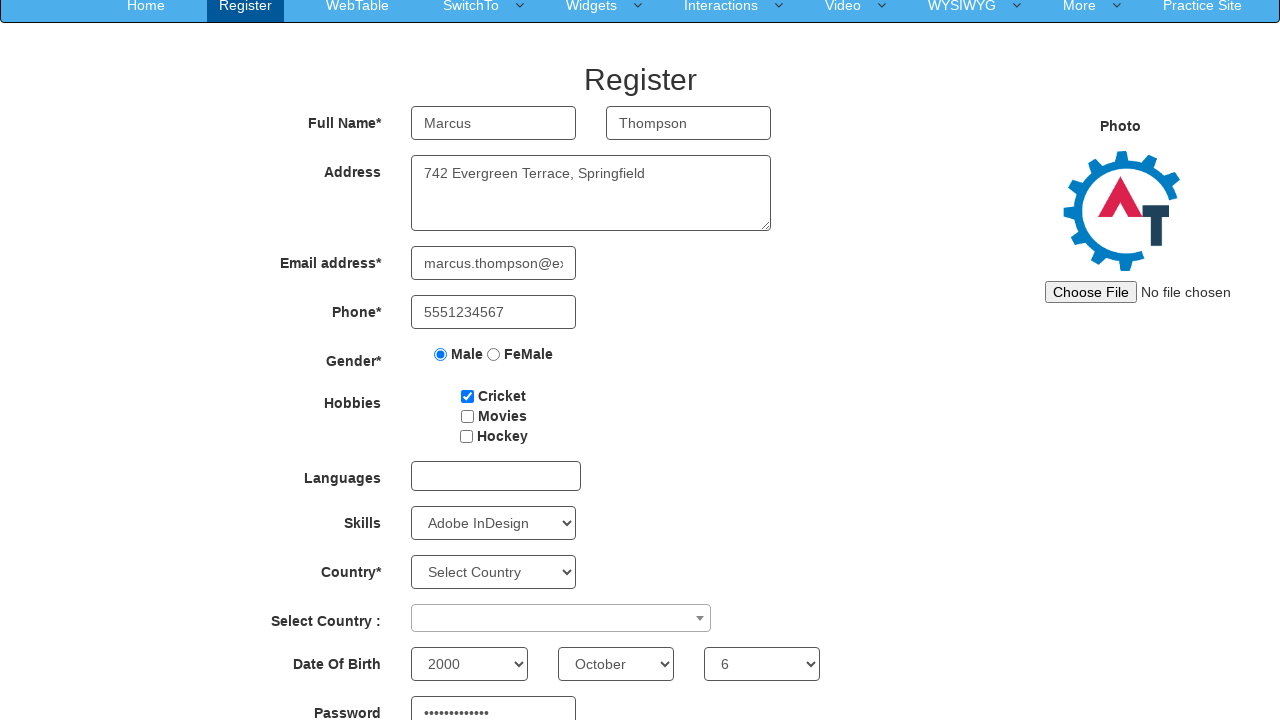

Filled confirm password field with 'SecurePass123' on input#secondpassword
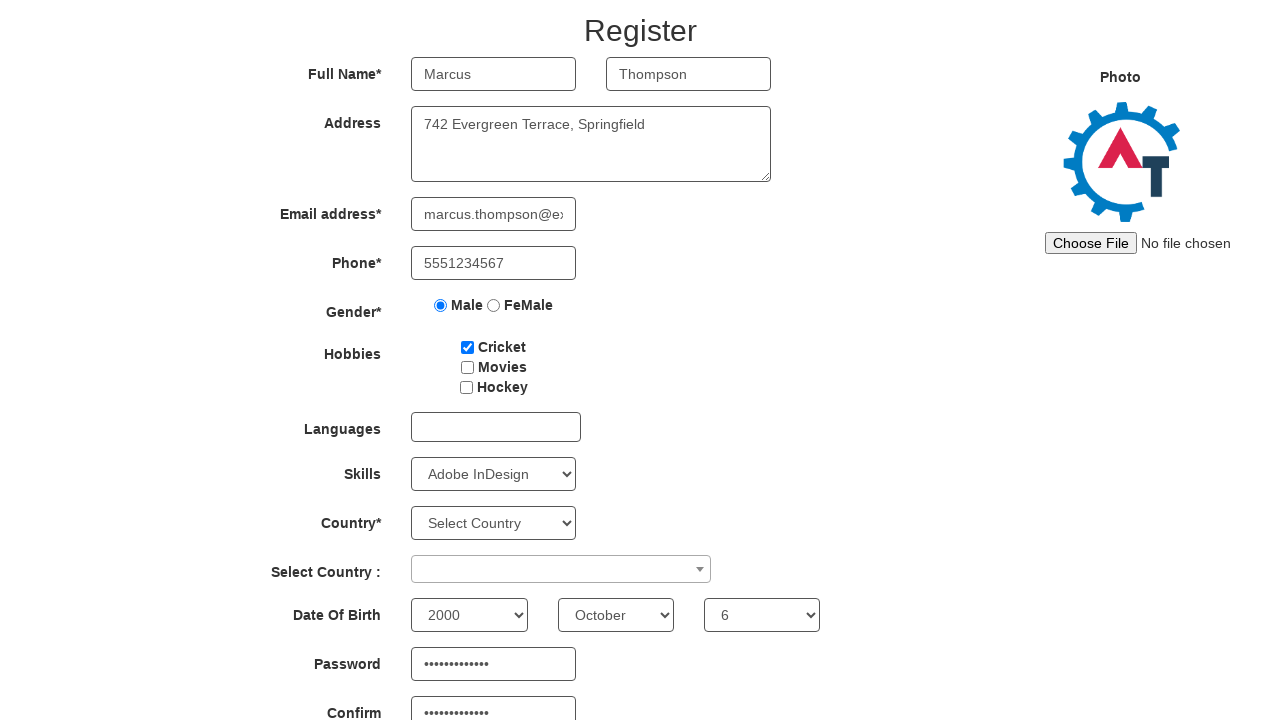

Clicked submit button to register form at (572, 623) on #submitbtn
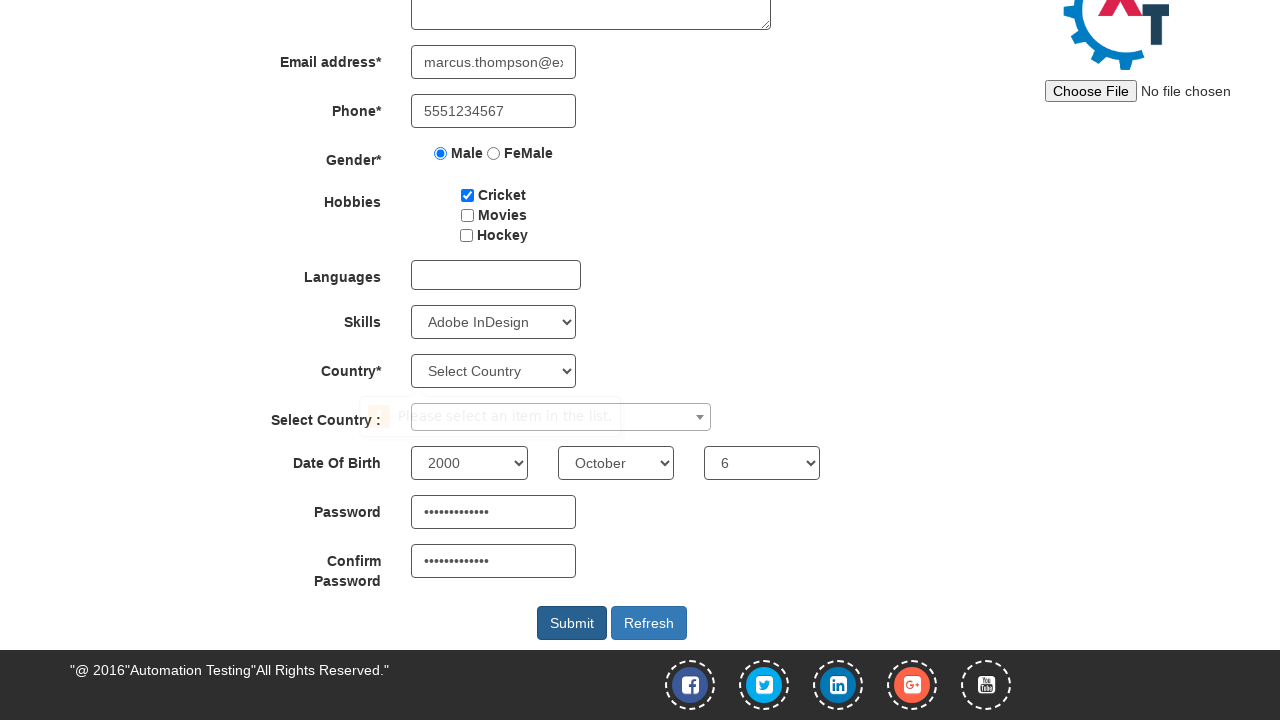

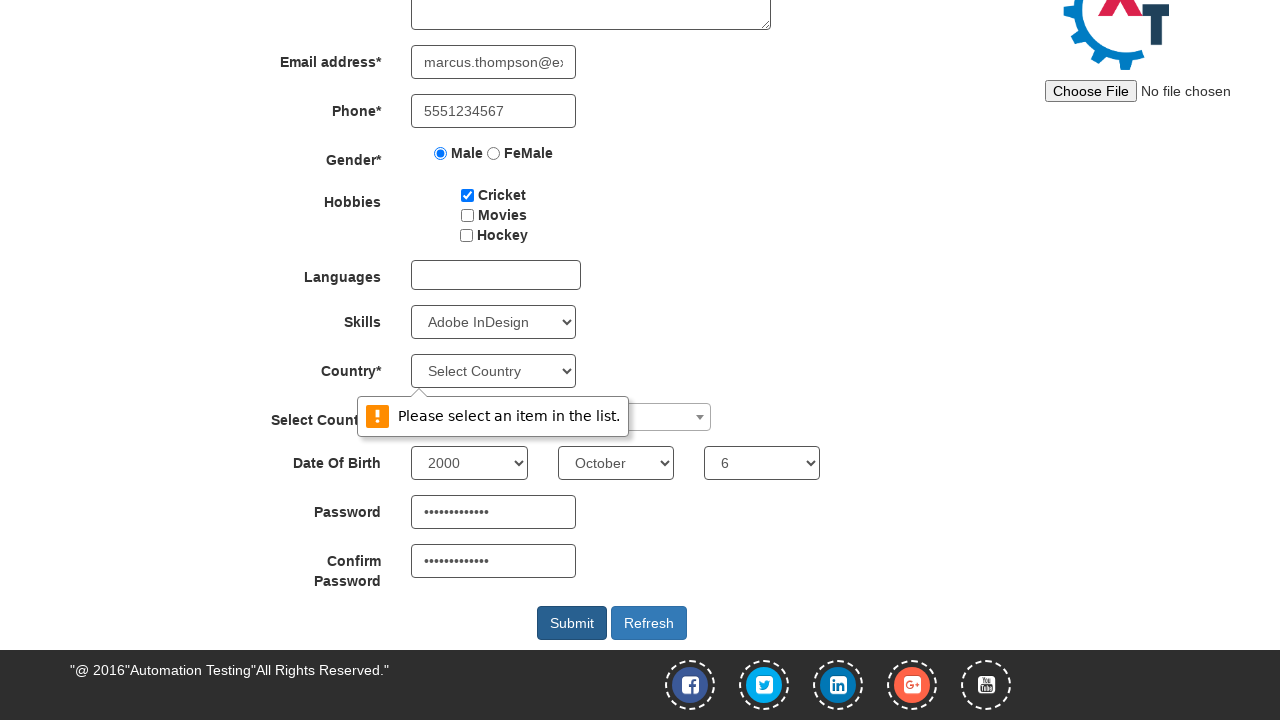